Tests file upload functionality by uploading a single file and then multiple files to a file input element on a demo automation testing site.

Starting URL: https://demo.automationtesting.in/FileUpload.html

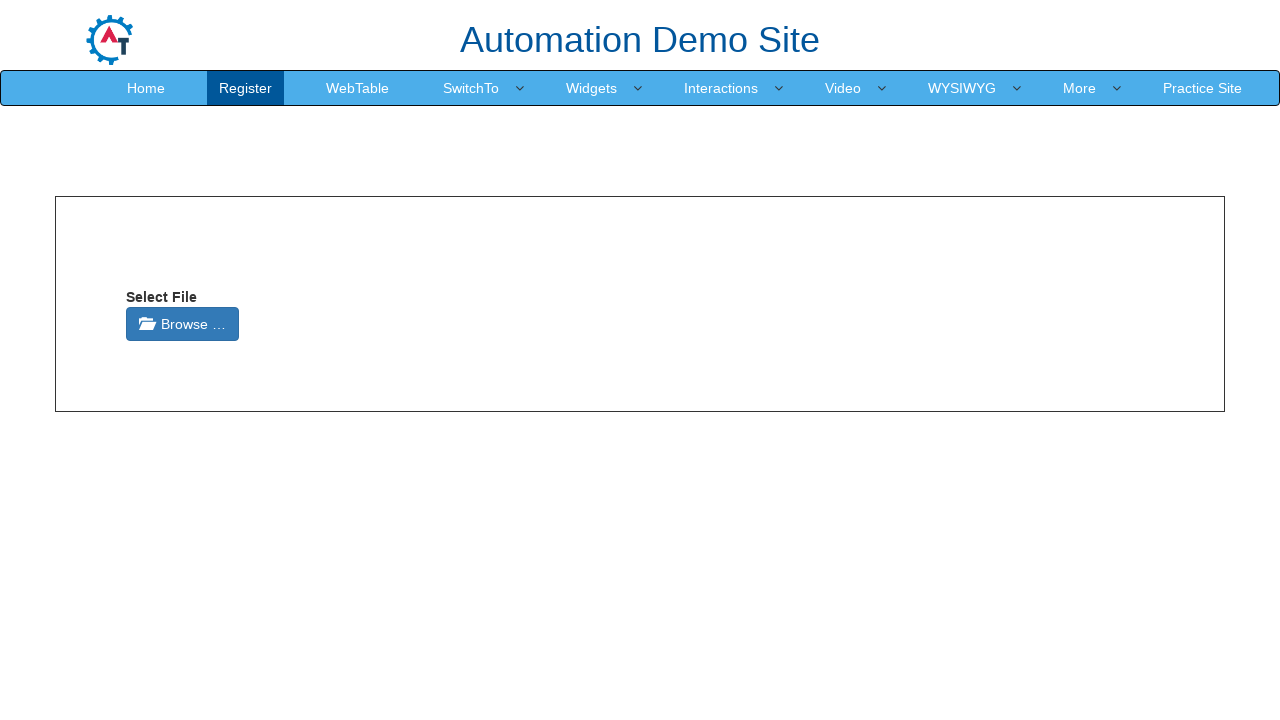

Created temporary test files (PNG image and text document)
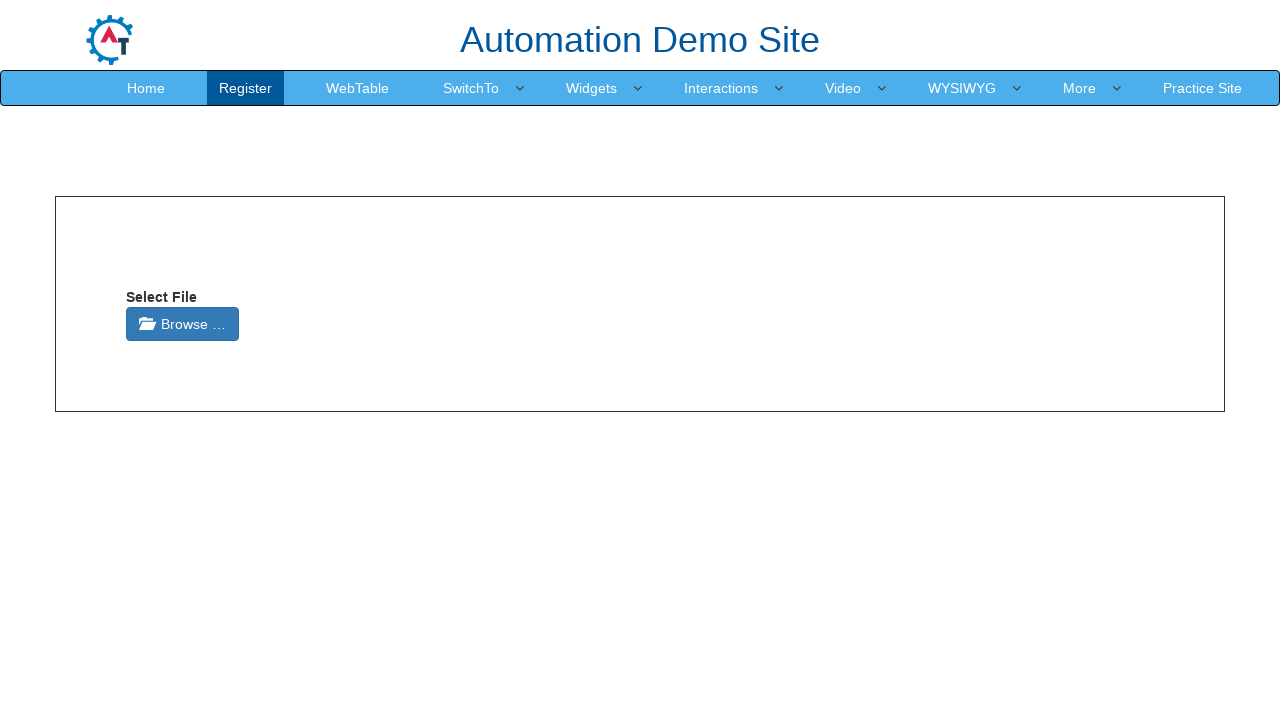

Located file upload input element
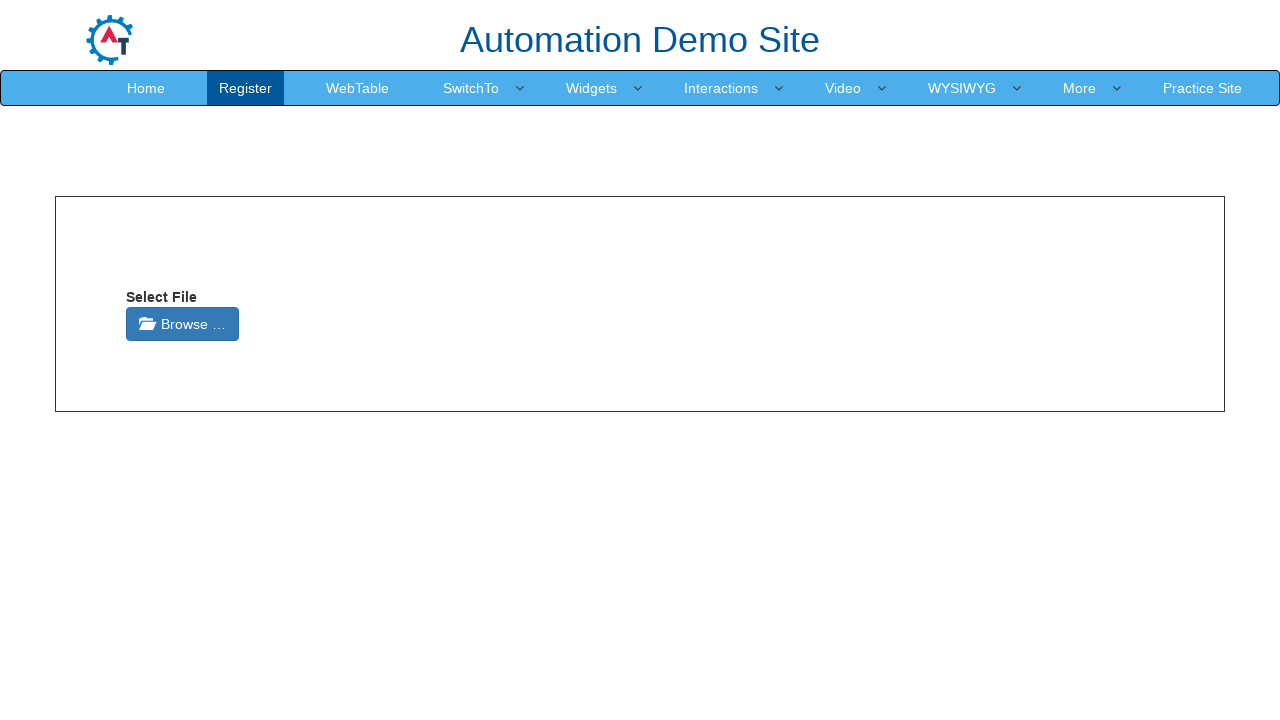

Uploaded single file (test_image.png)
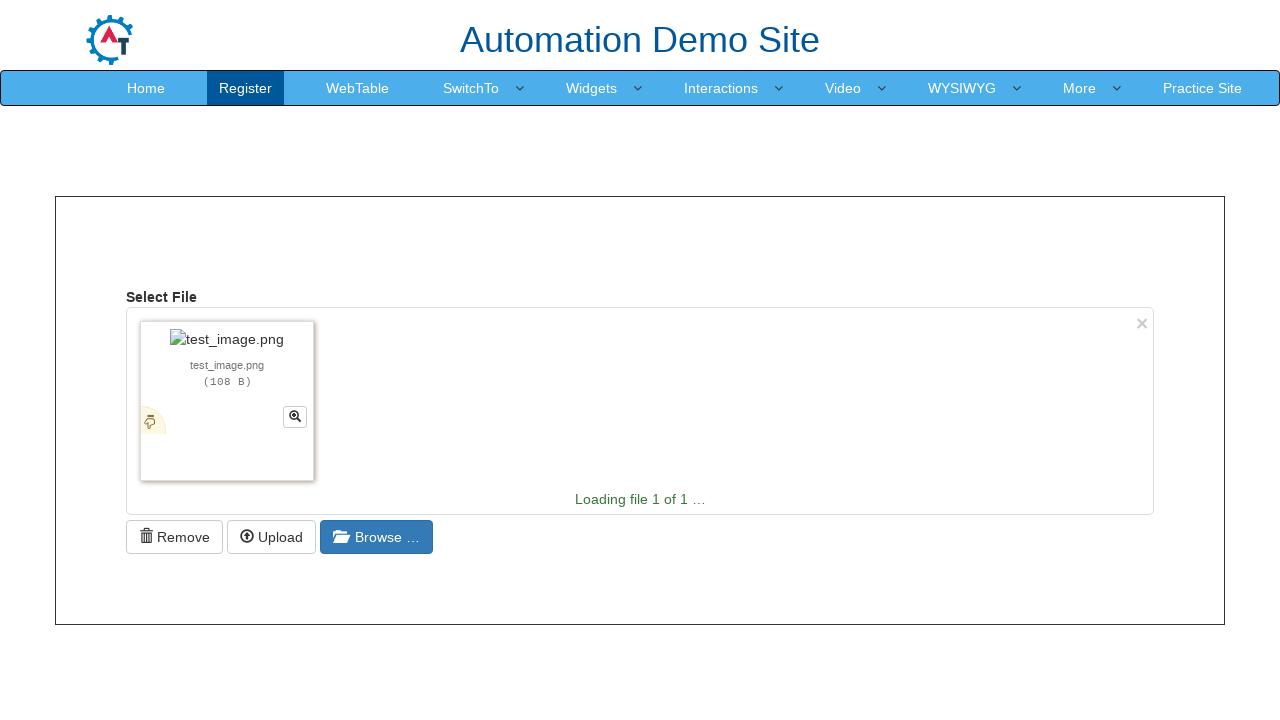

Waited 2 seconds for single file upload to process
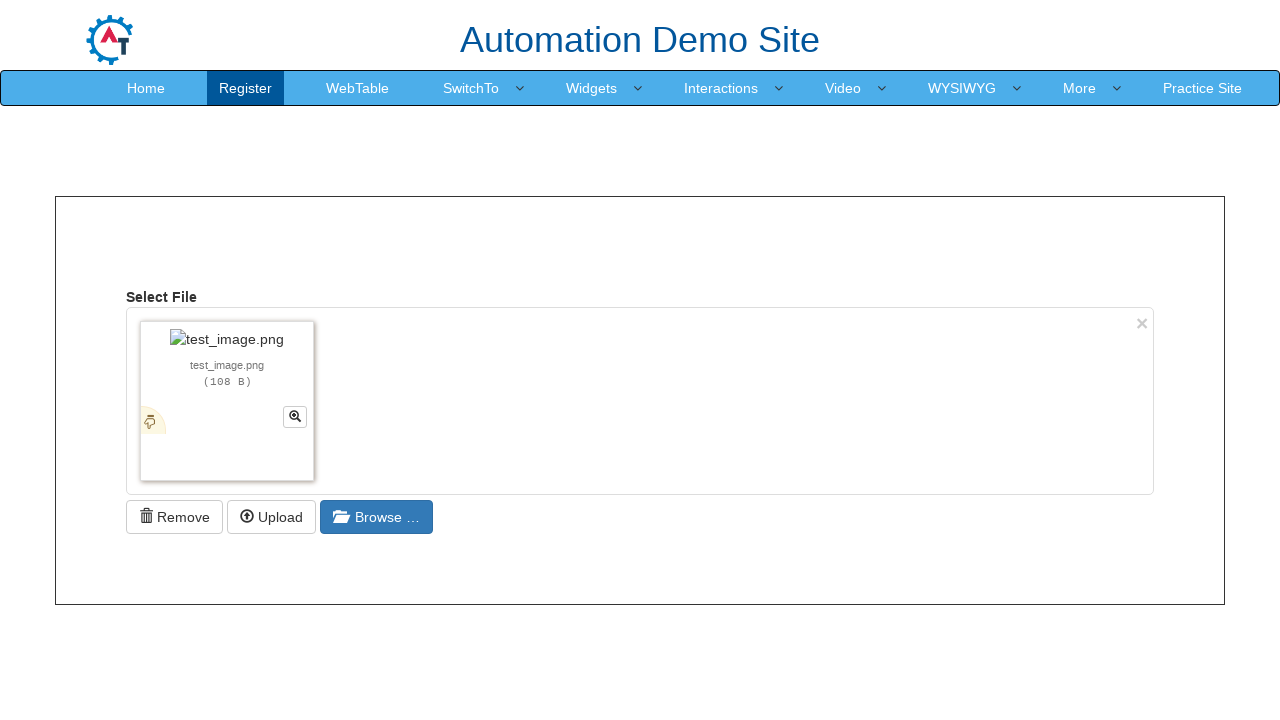

Uploaded multiple files (test_image.png and test_document.txt)
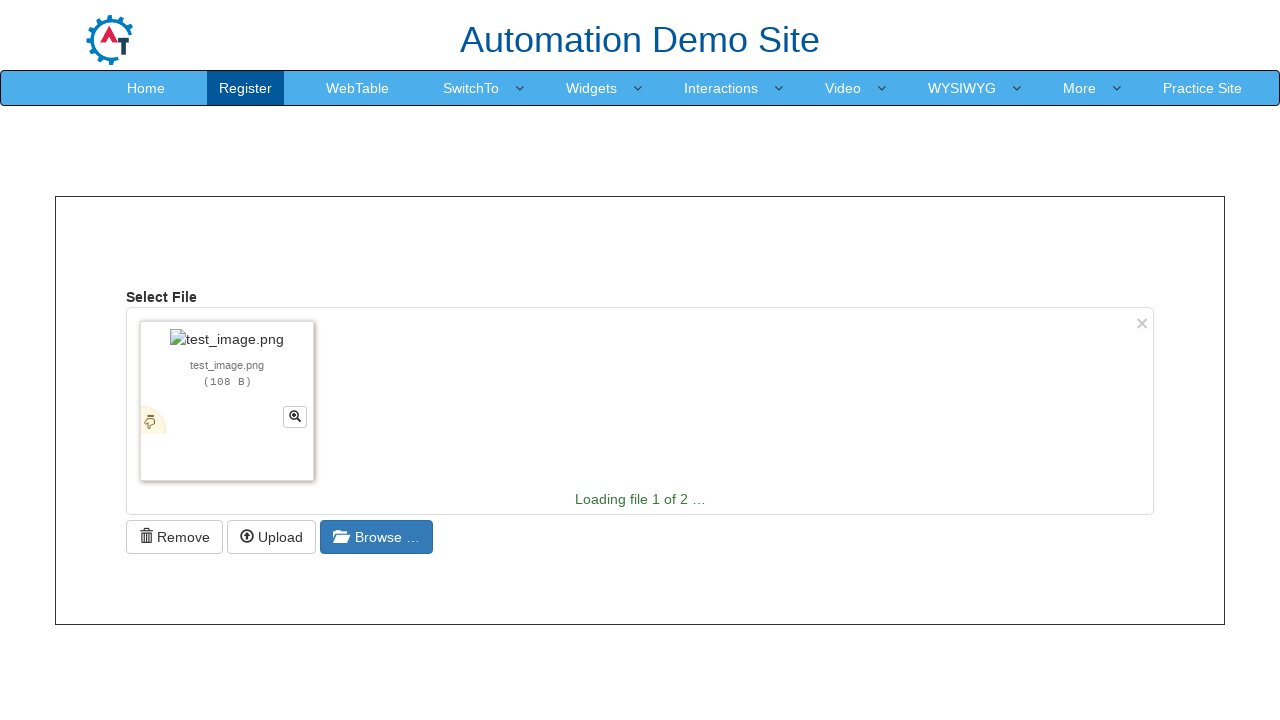

Waited 3 seconds for multiple file uploads to process
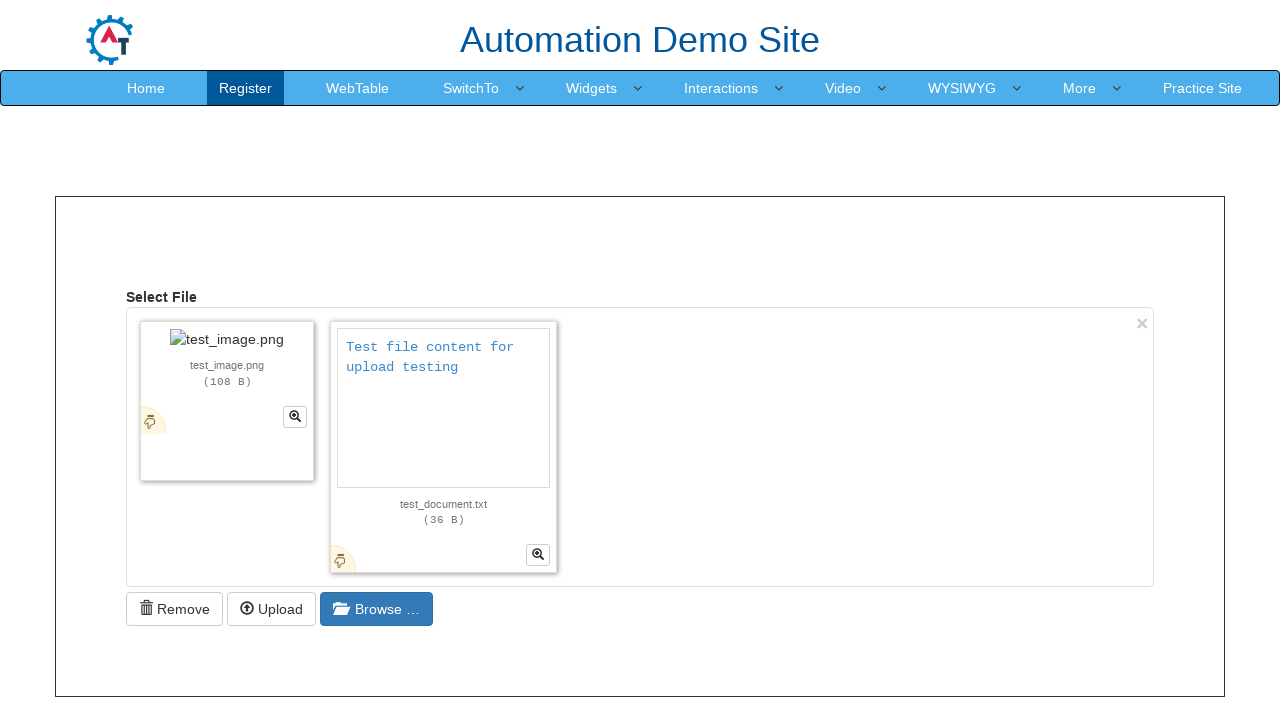

Cleaned up temporary test files and directory
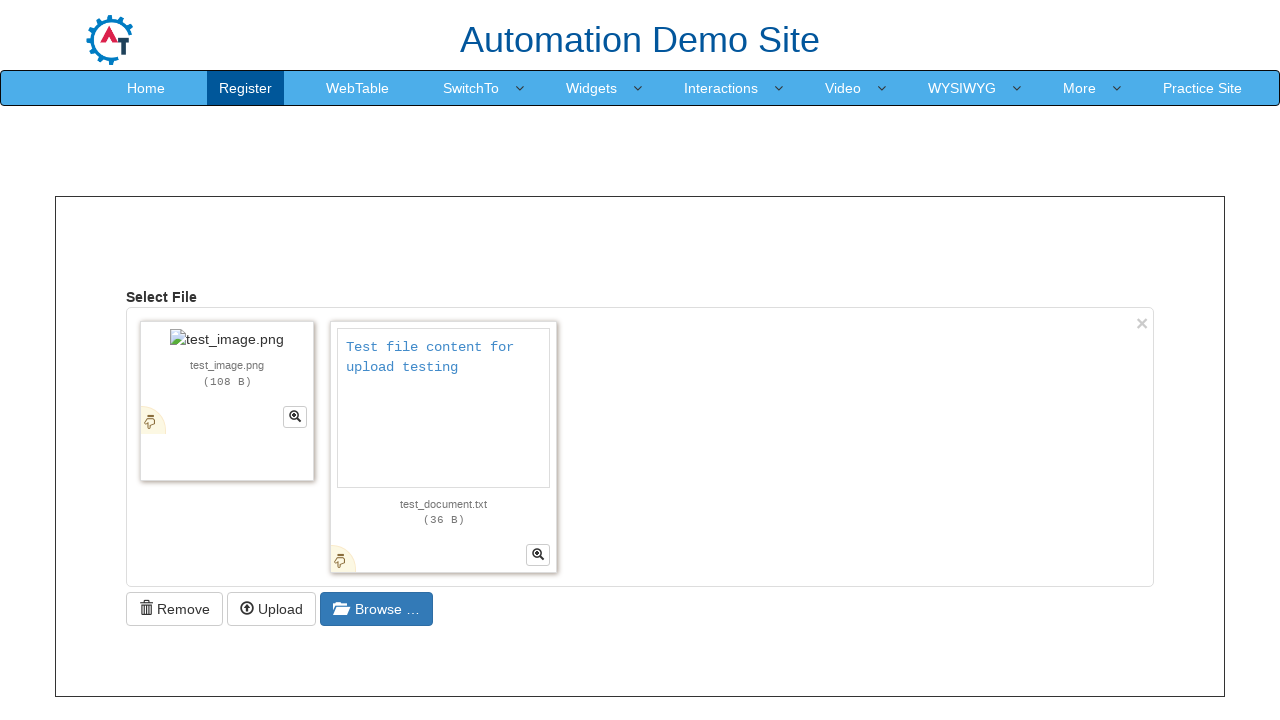

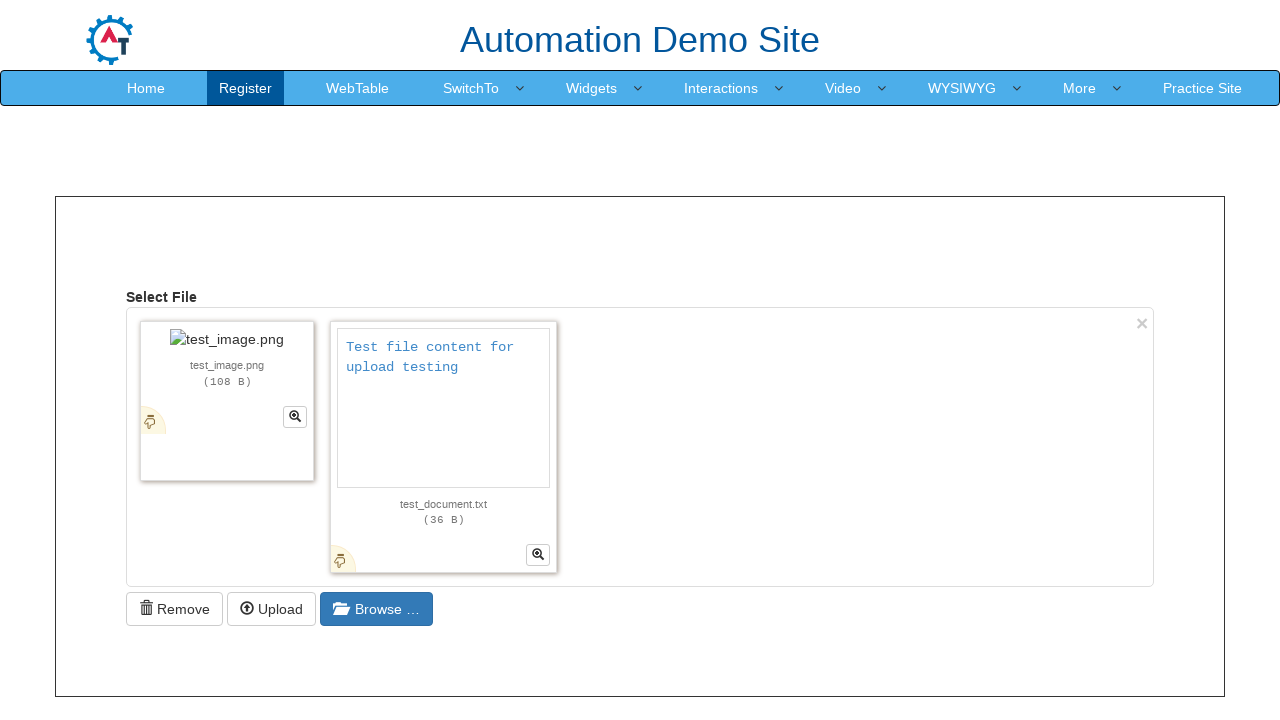